Tests form submission by entering text in a text box, clicking submit, and verifying the success message

Starting URL: https://www.selenium.dev/selenium/web/web-form.html

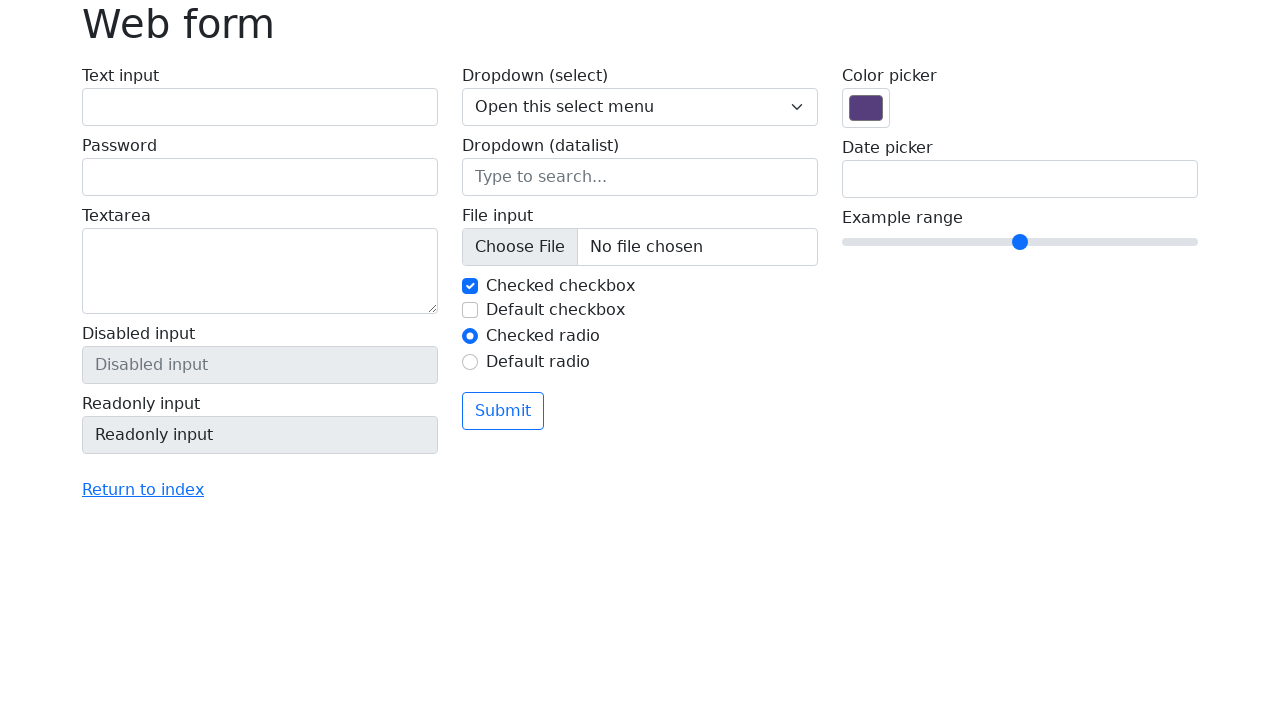

Filled text box with 'Selenium' on input[name='my-text']
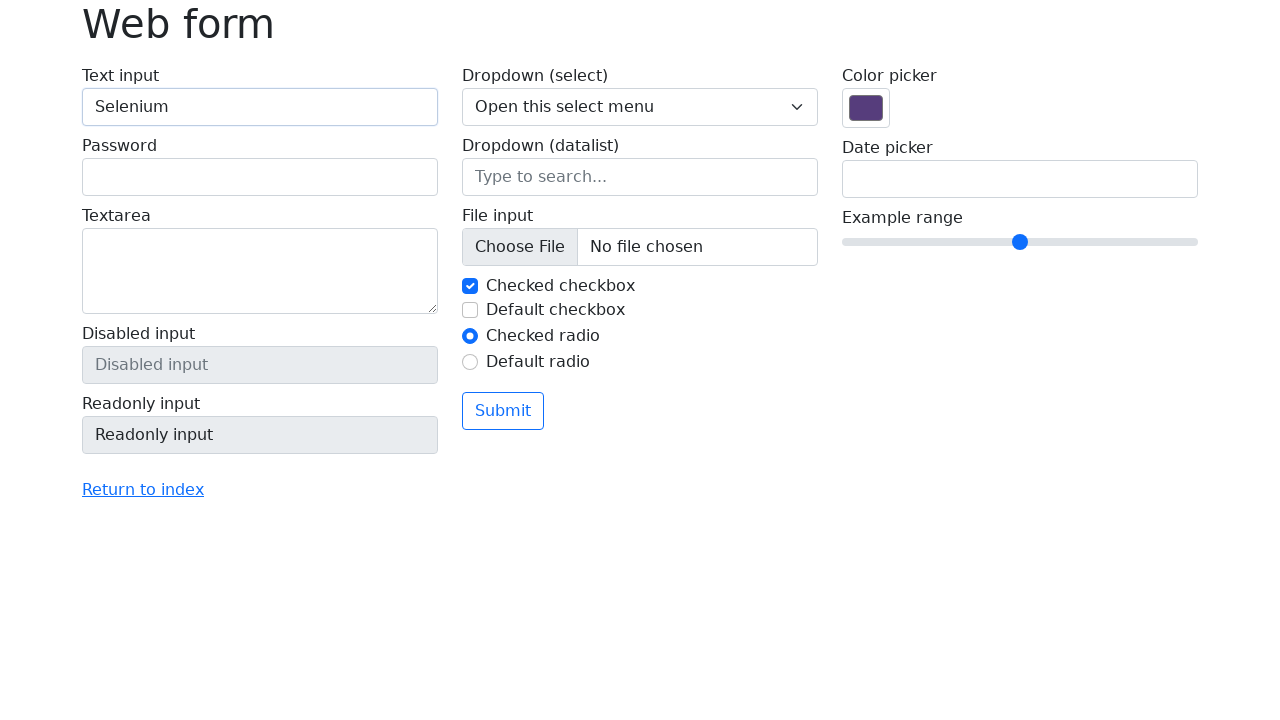

Clicked submit button at (503, 411) on button
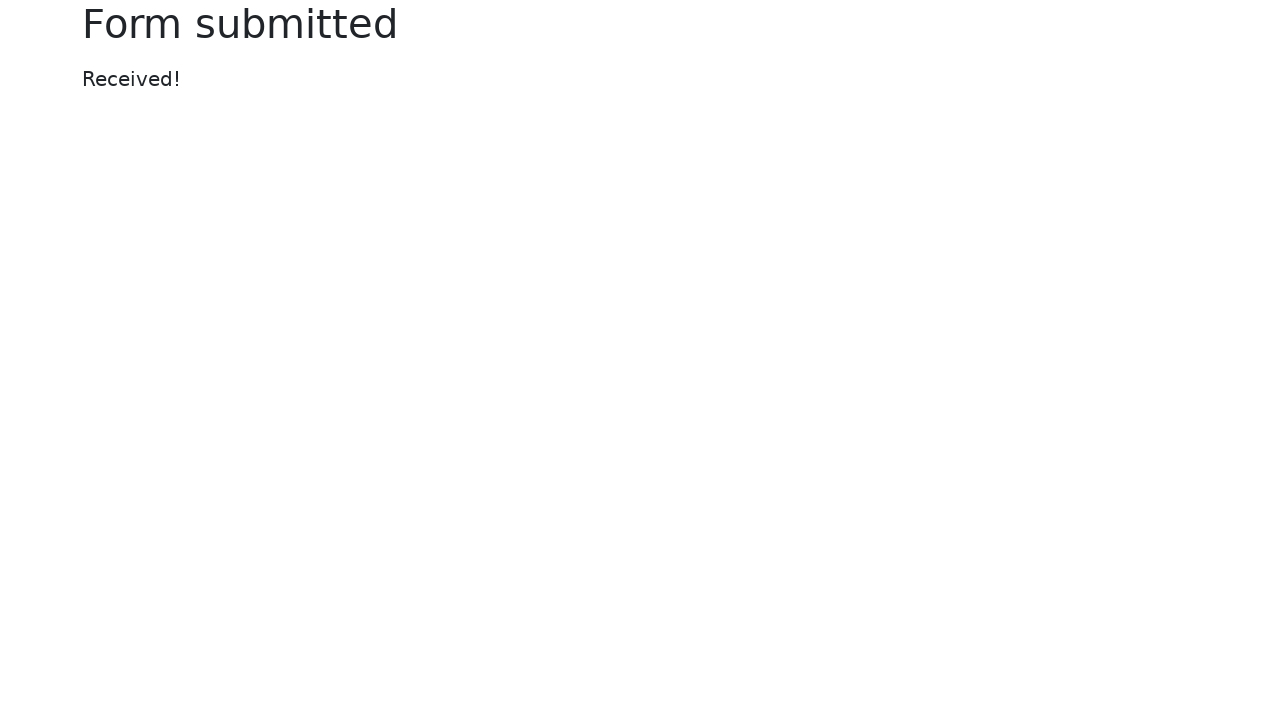

Located success message element
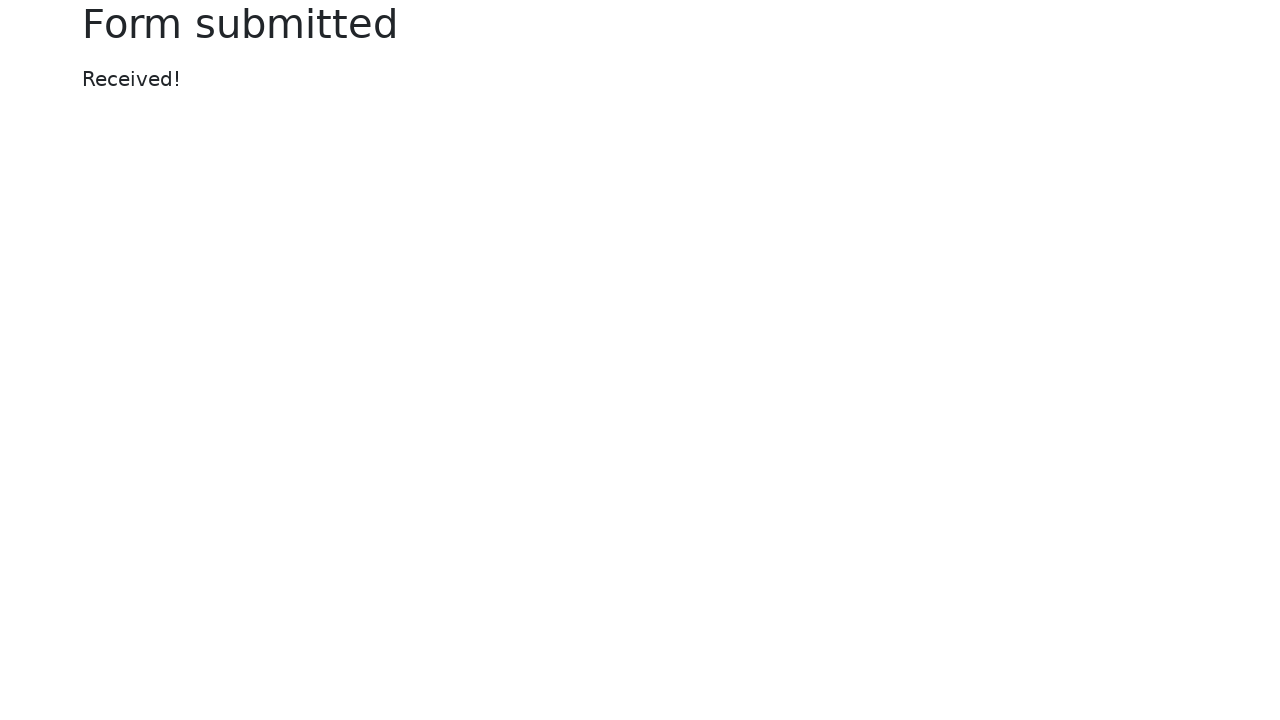

Verified success message displays 'Received!'
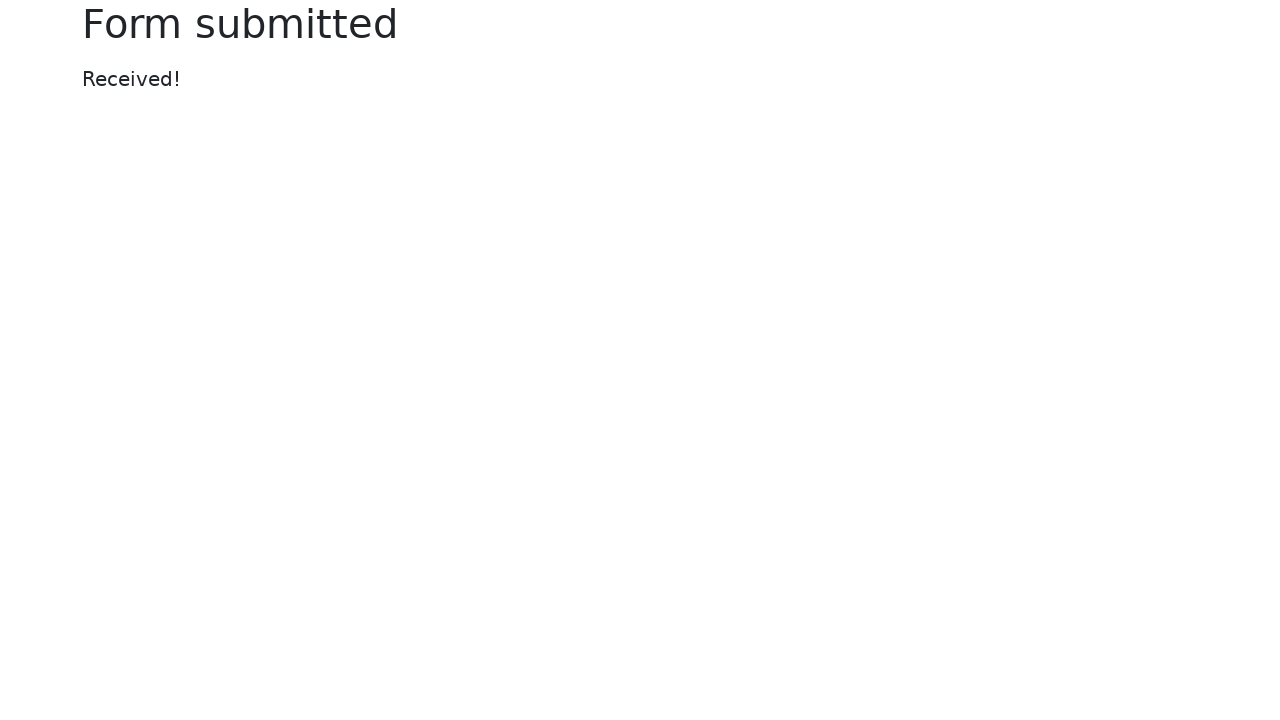

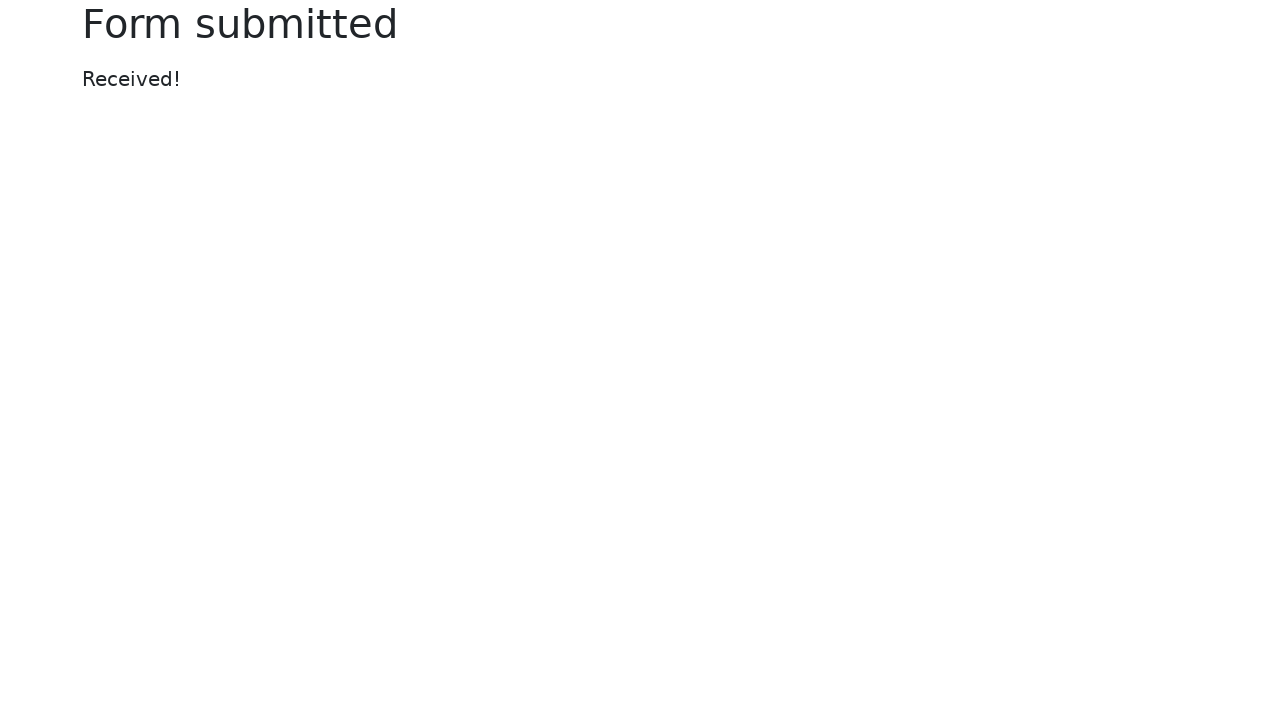